Tests ZIP code validation with 4 digits, verifying that an error message is displayed when an invalid ZIP code length is entered

Starting URL: https://www.sharelane.com/cgi-bin/register.py

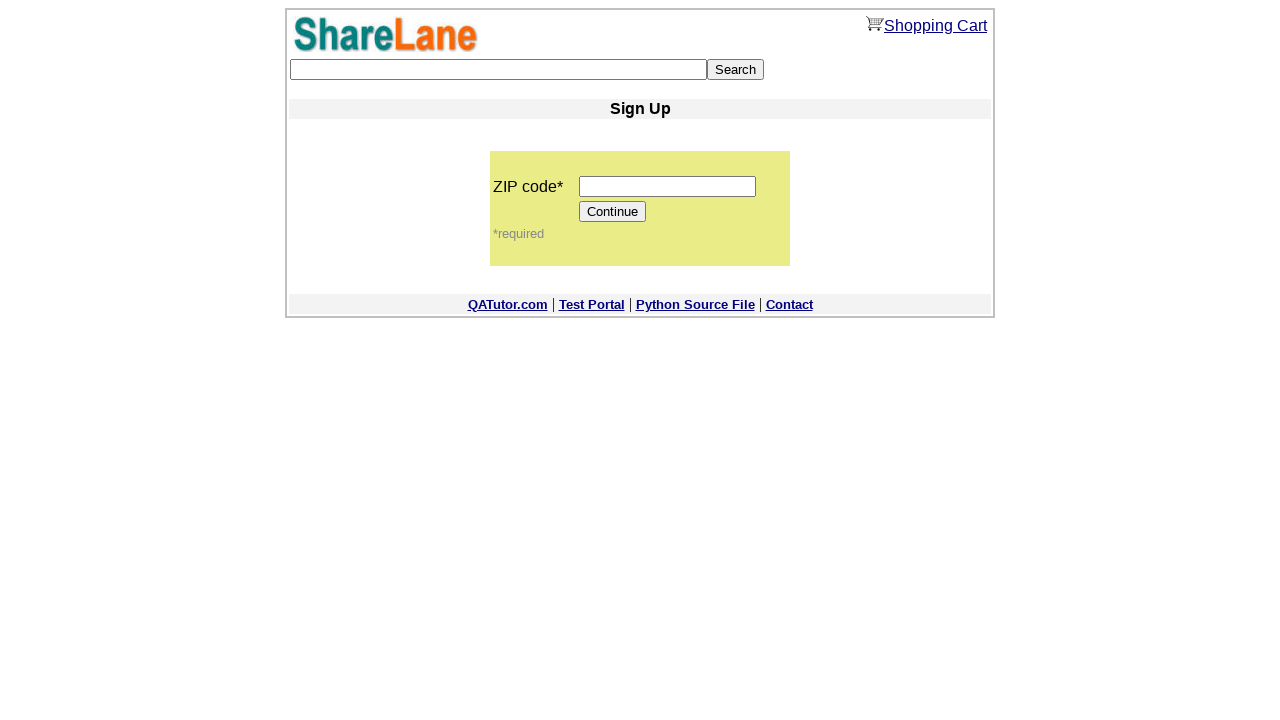

Filled ZIP code field with 4-digit invalid value '1234' on input[name='zip_code']
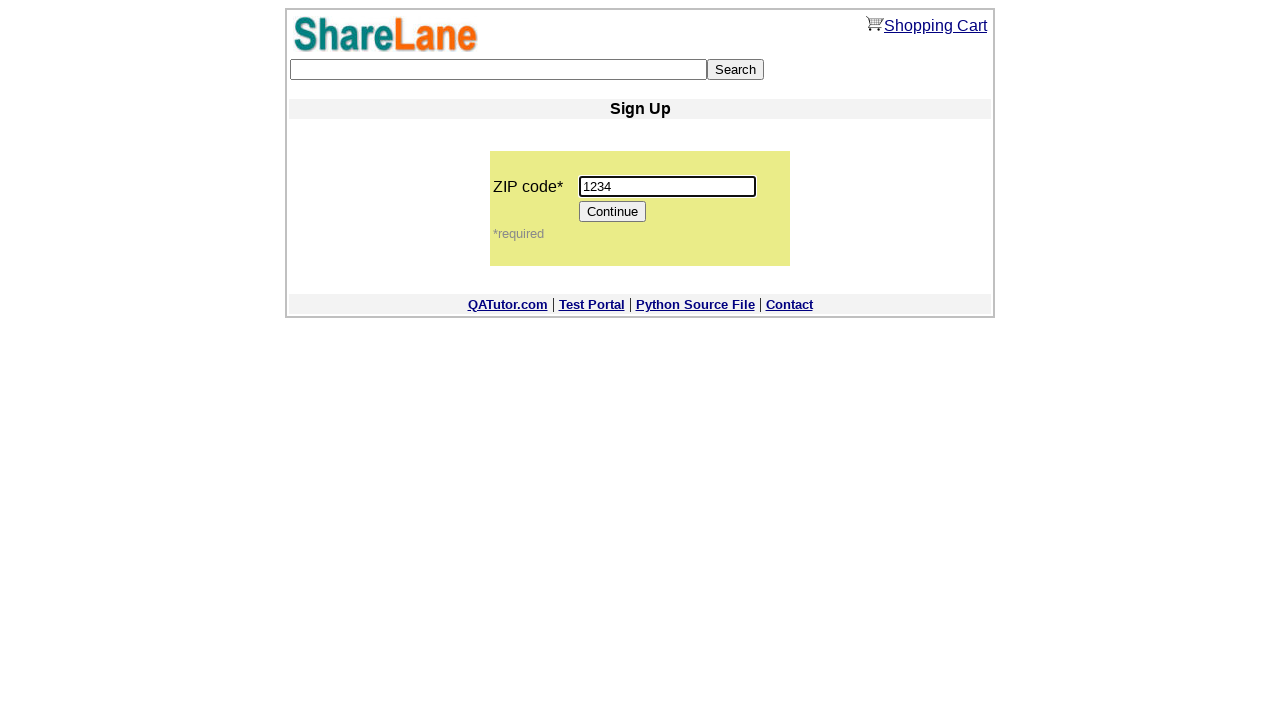

Clicked Continue button to submit form with invalid ZIP code at (613, 212) on [value='Continue']
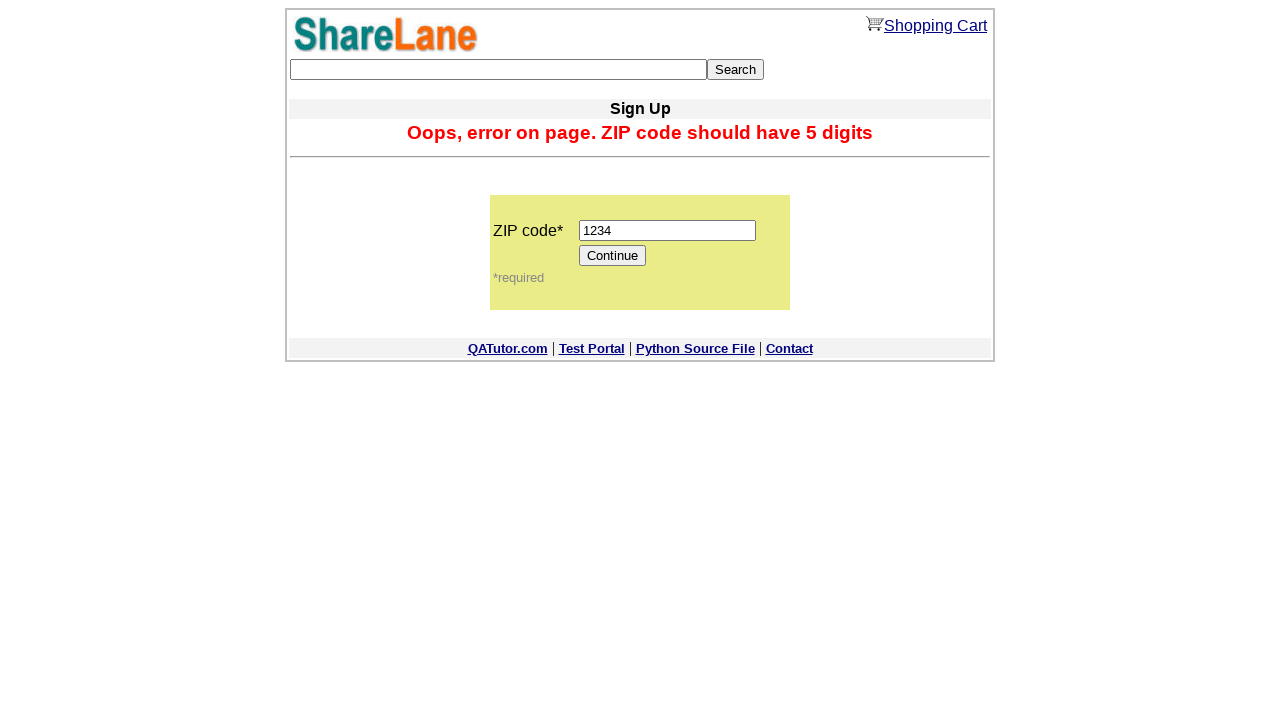

Error message appeared on page
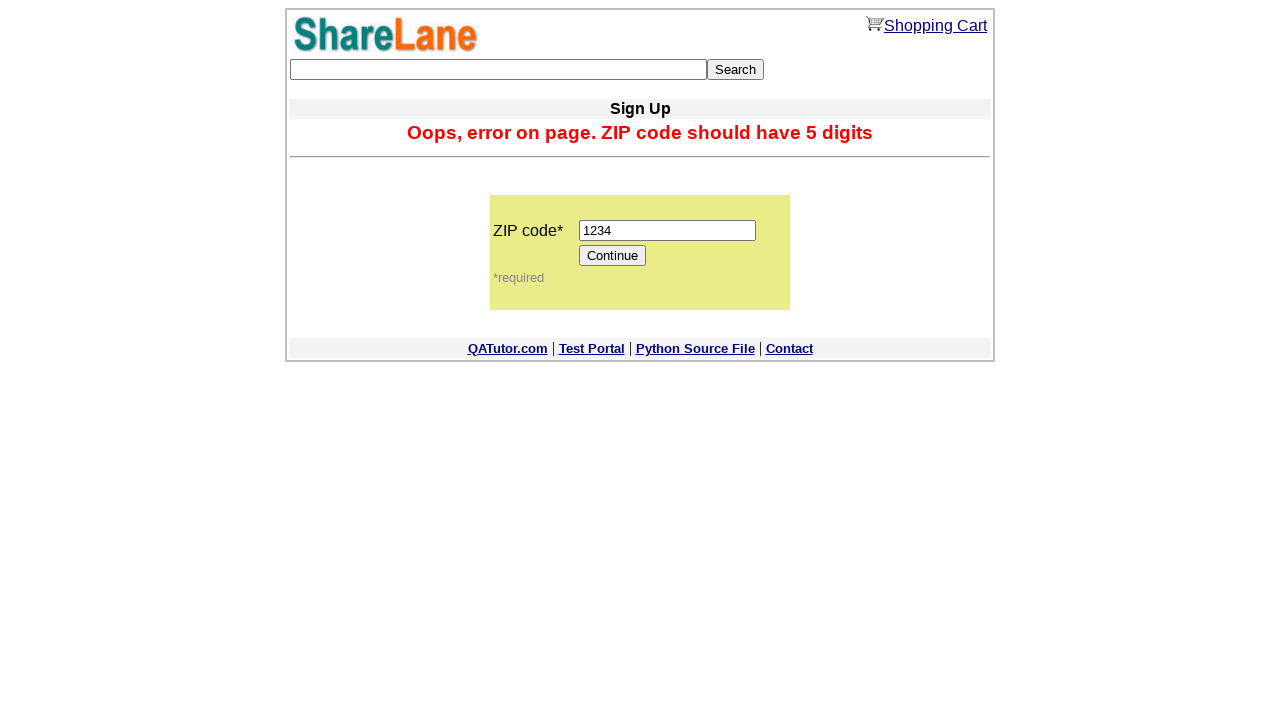

Verified error message text matches expected validation message
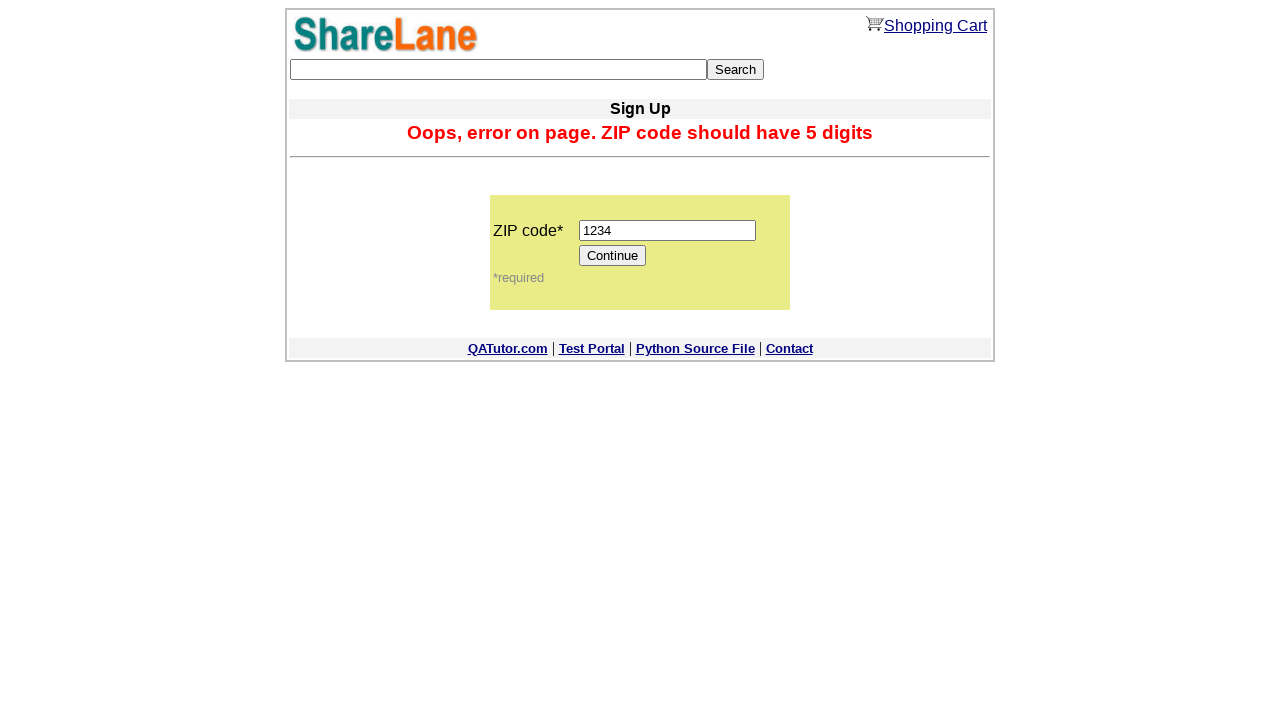

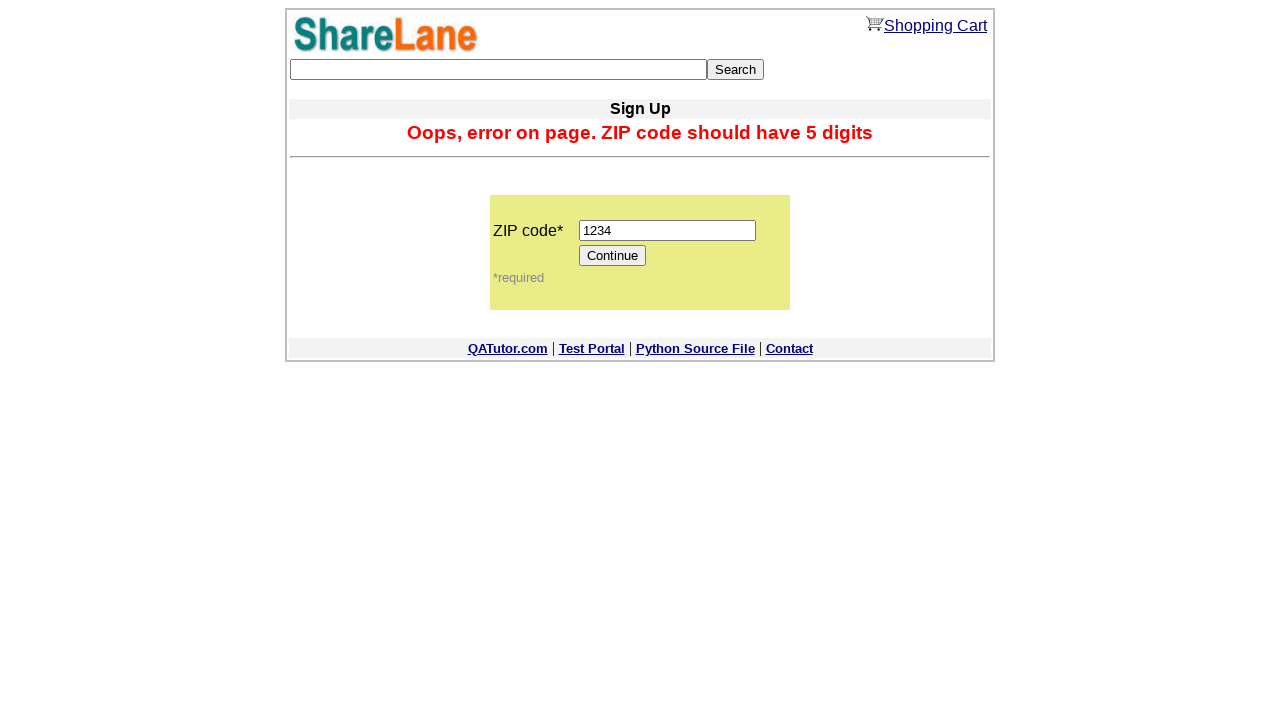